Tests dropdown menu interaction and timed button functionality on the Omayo blog test site

Starting URL: https://omayo.blogspot.com/

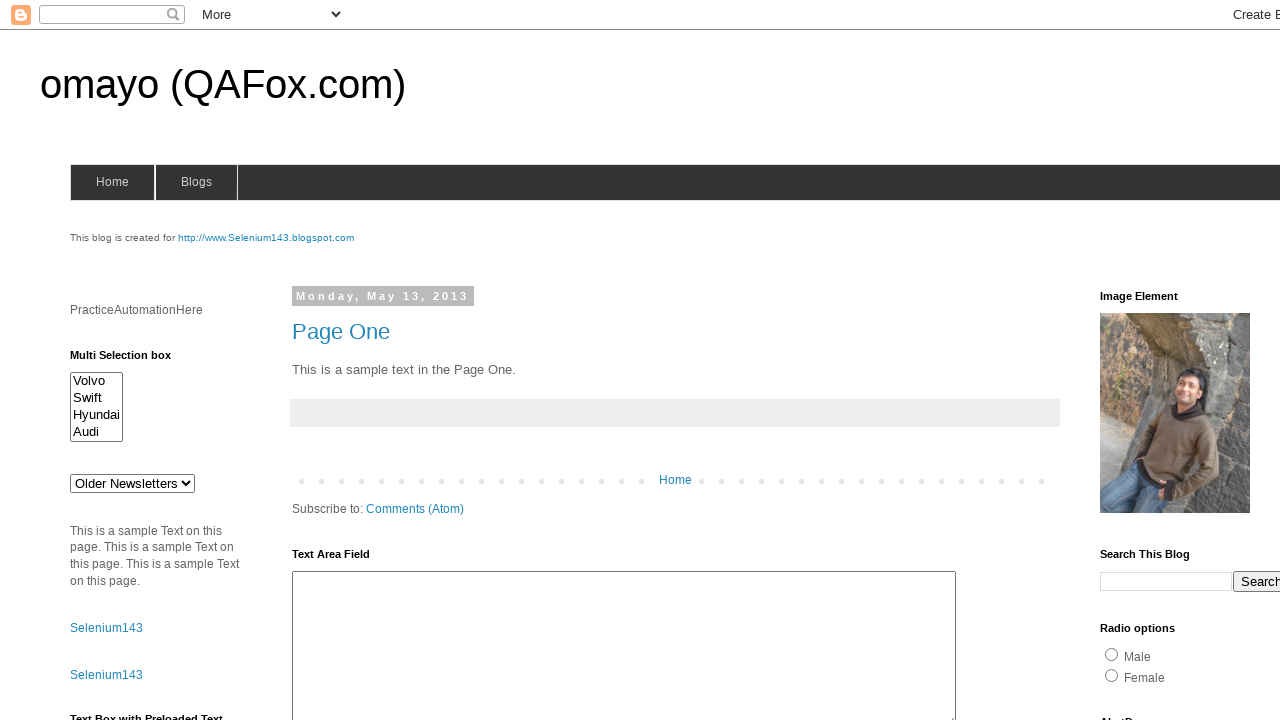

Clicked dropdown button to reveal menu at (1227, 360) on xpath=//button[@class="dropbtn"]
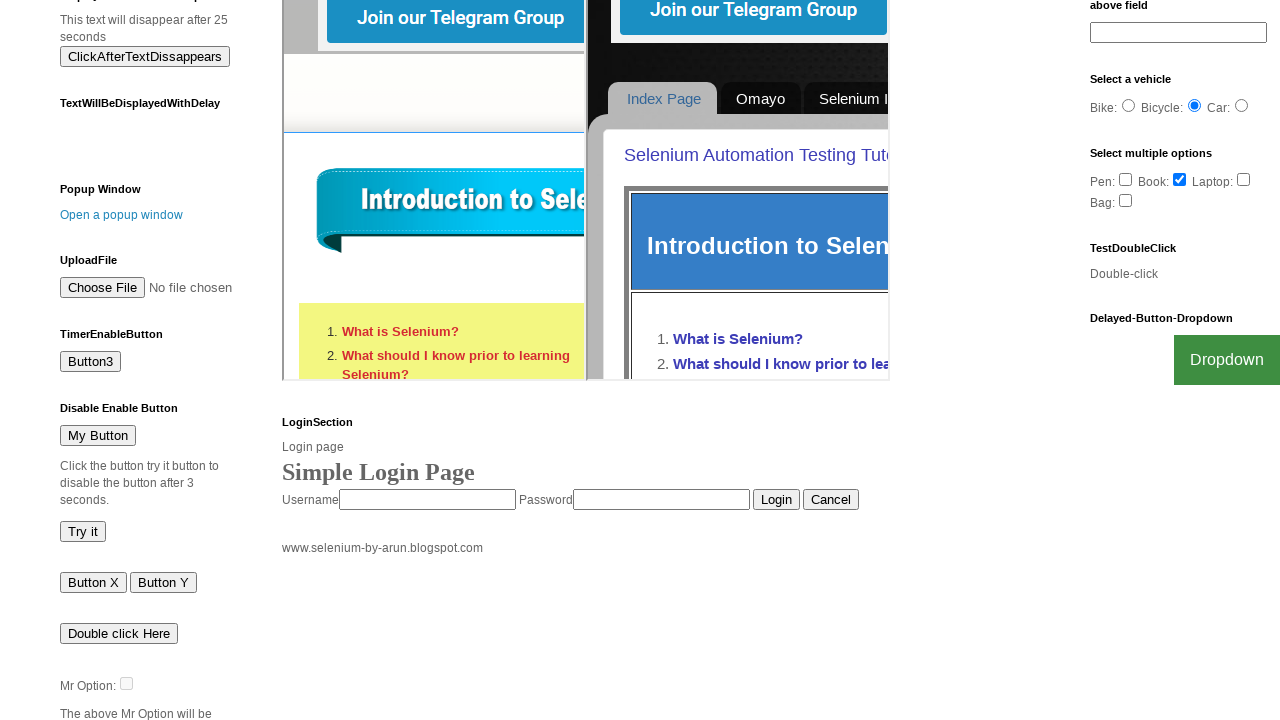

Clicked Facebook link in dropdown menu at (1200, 700) on a:has-text("Facebook")
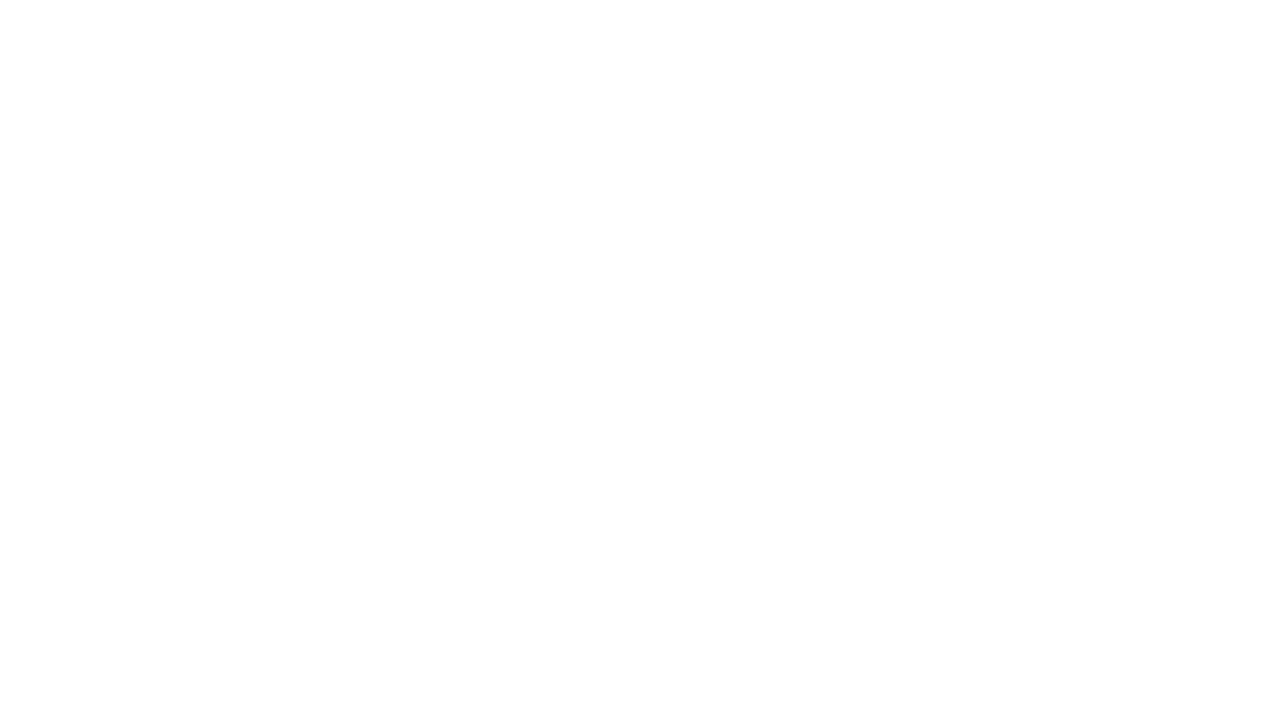

Navigated back to the original page
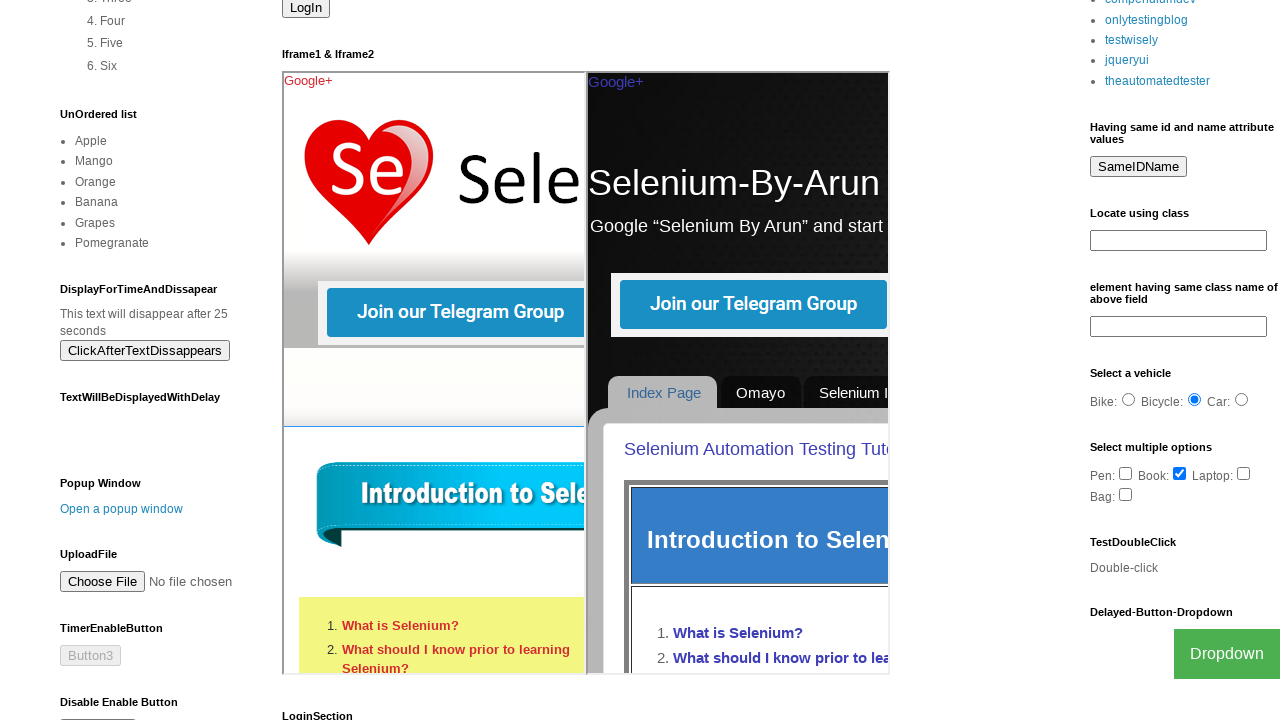

Waited for timer button to become enabled
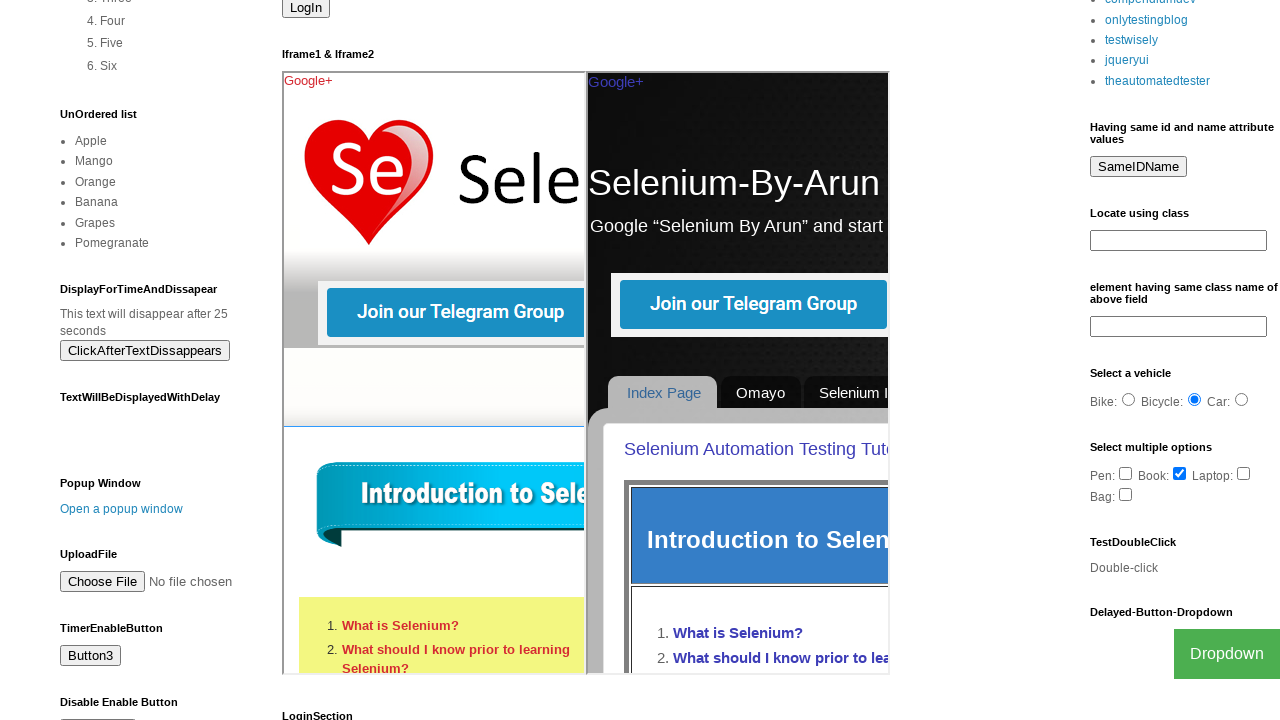

Clicked the timer button at (90, 656) on #timerButton
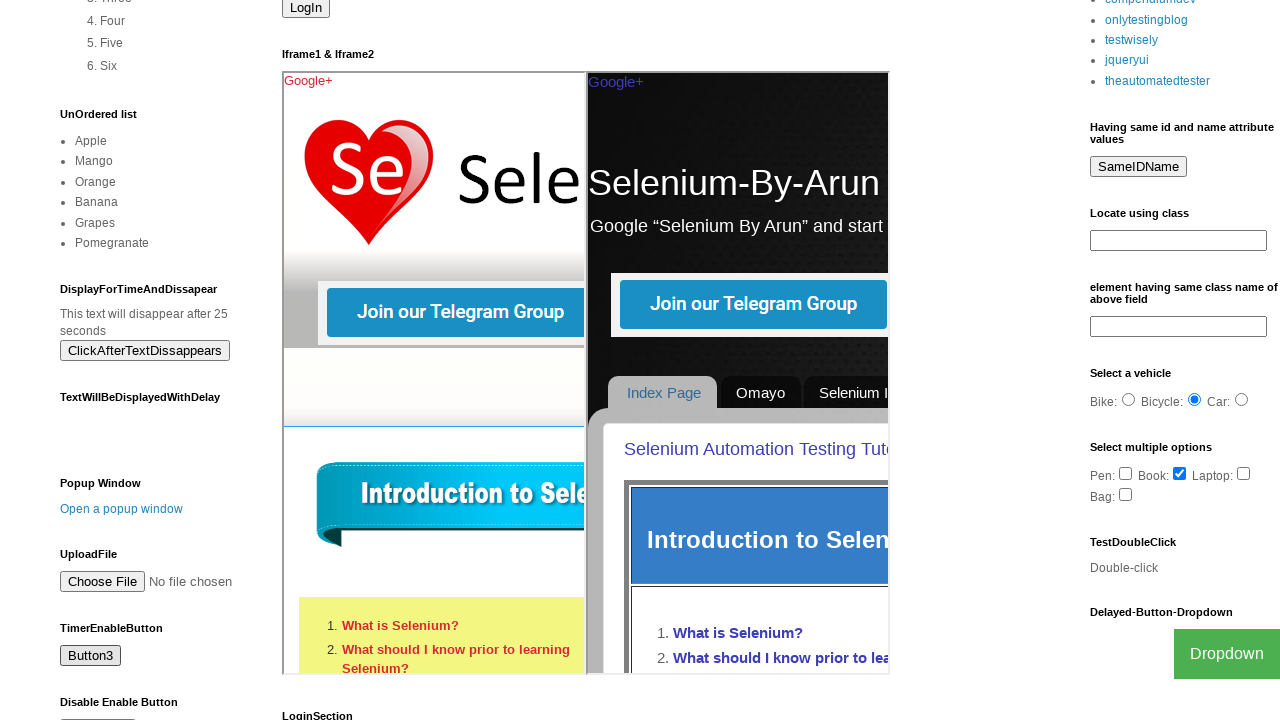

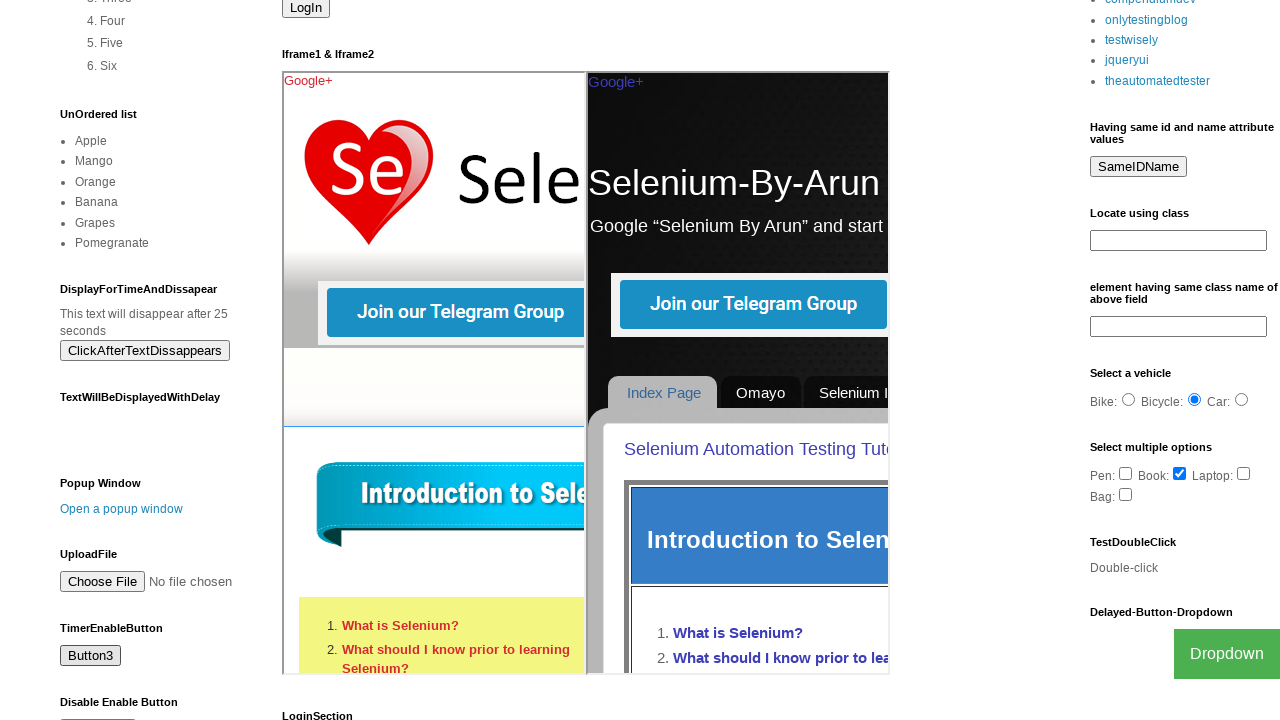